Tests a registration form by filling in first name, last name, and email fields, then submitting the form and verifying the success message

Starting URL: http://suninjuly.github.io/registration1.html

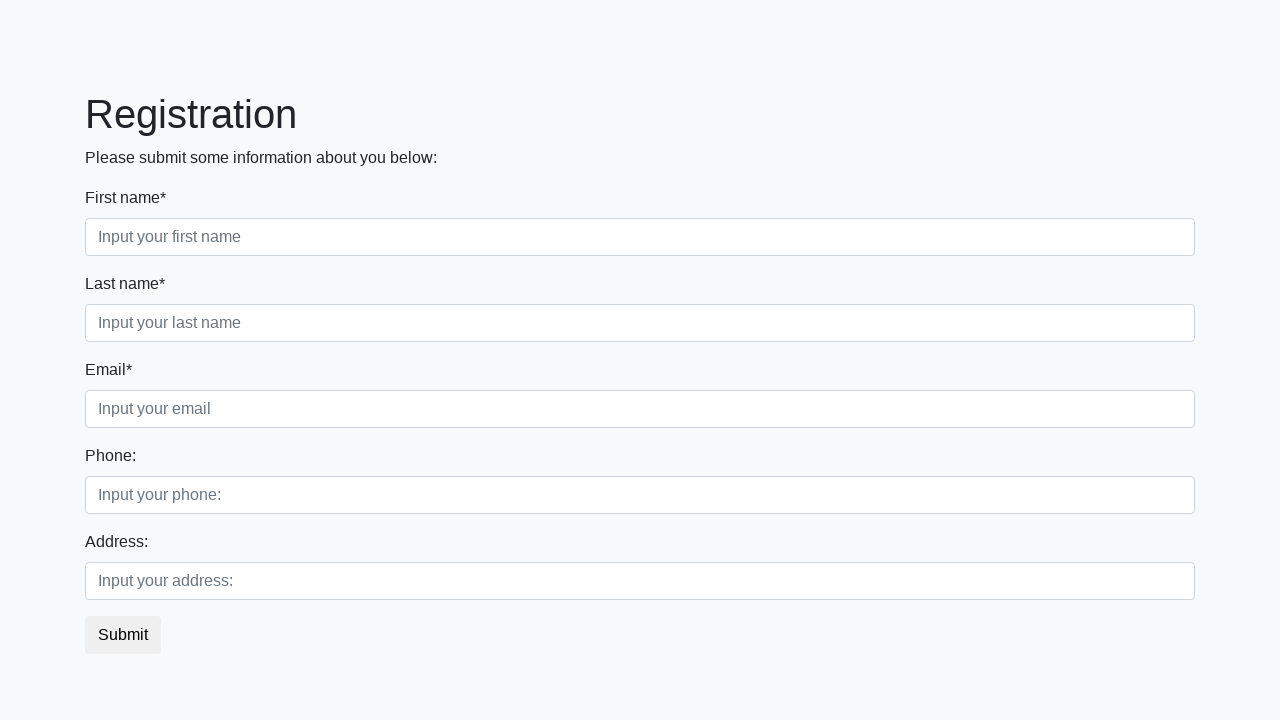

Filled first name field with 'John' on .first_block input.first
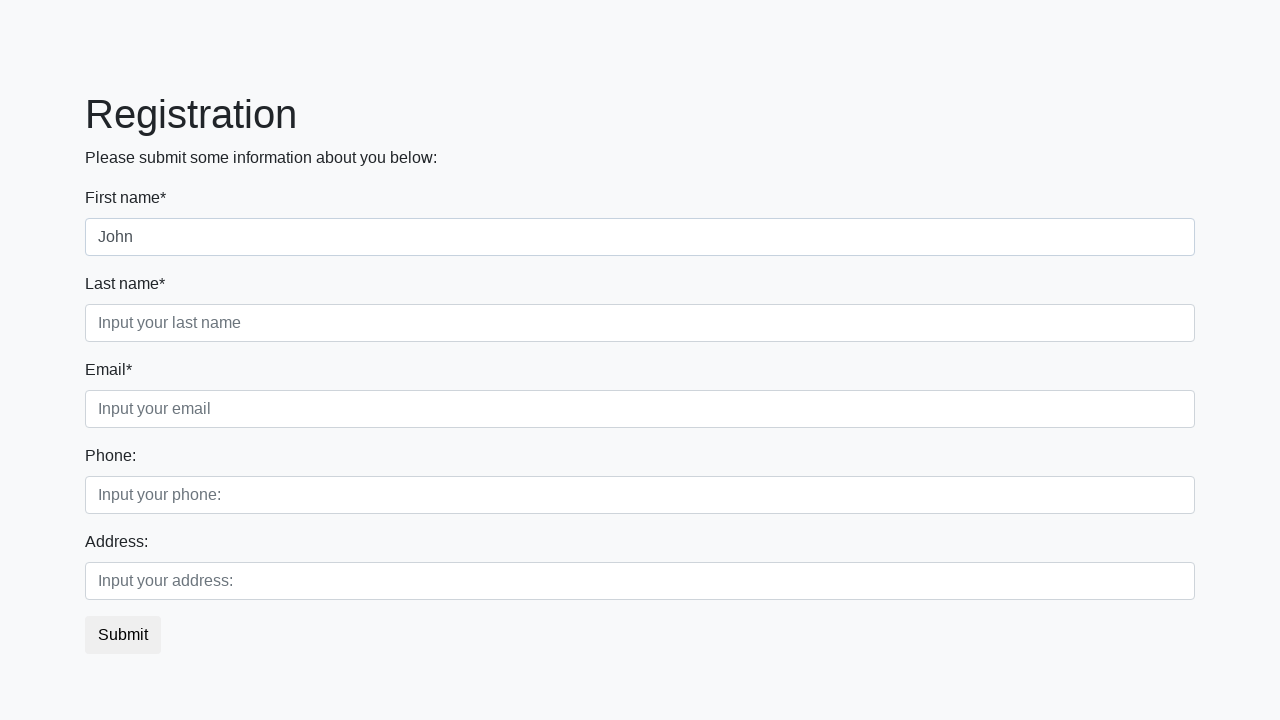

Filled last name field with 'Smith' on .first_block input.second
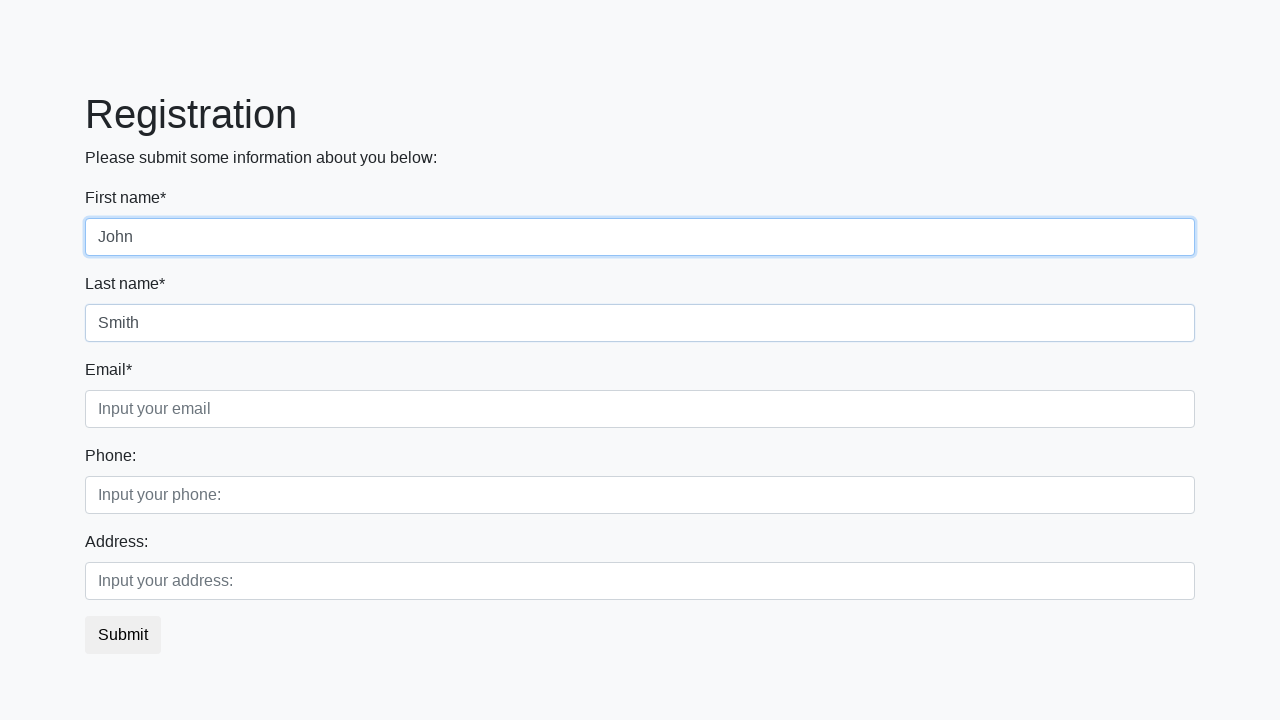

Filled email field with 'john.smith@example.com' on .first_block input.third
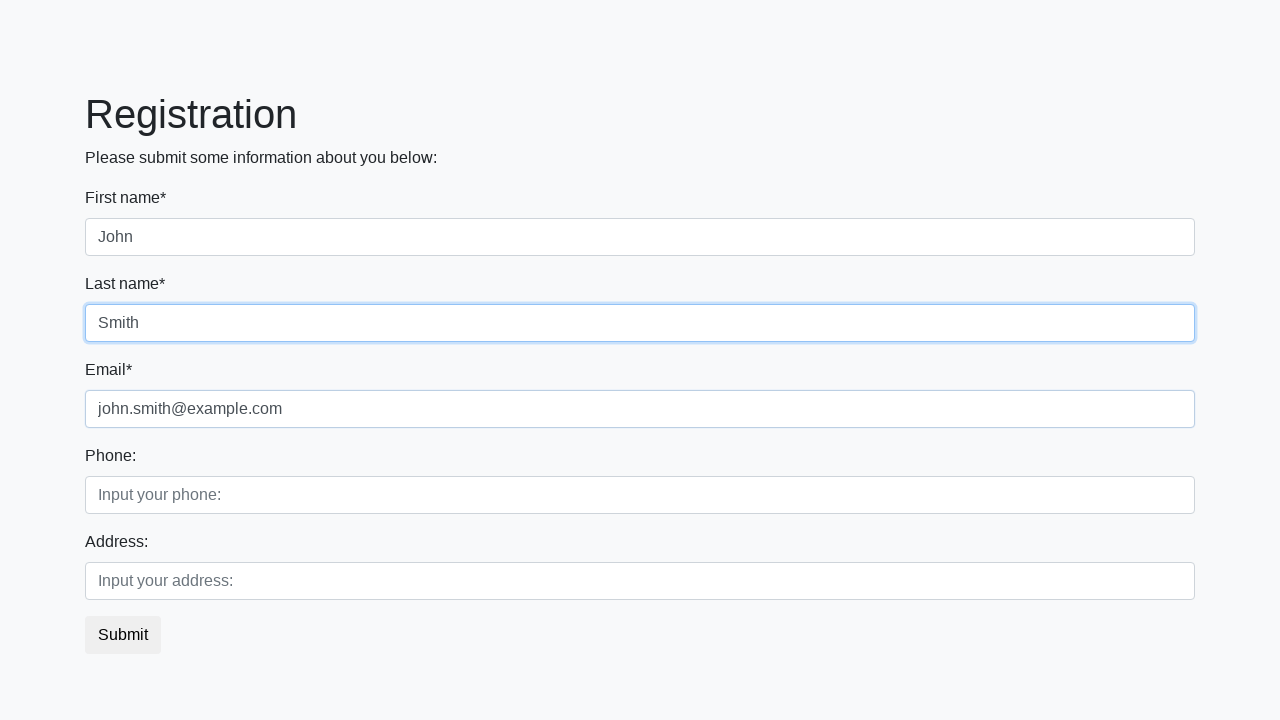

Clicked the submit button at (123, 635) on .btn-default
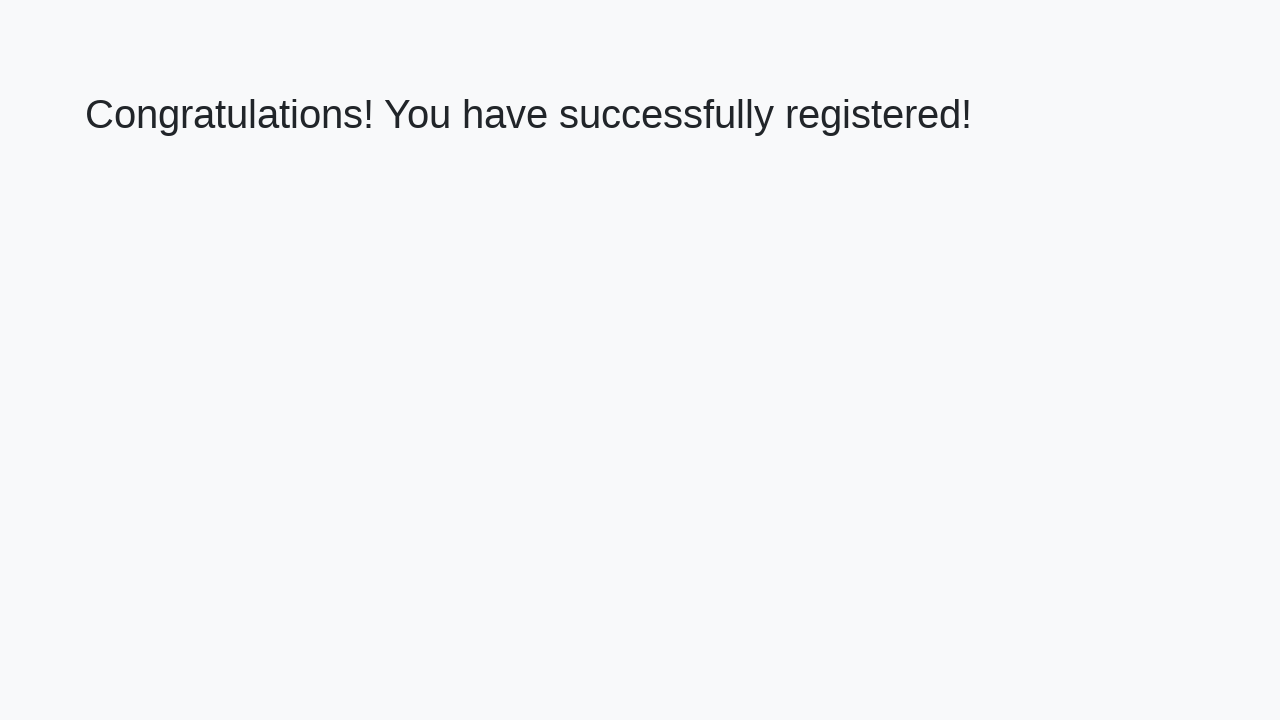

Success message appeared (h1 element loaded)
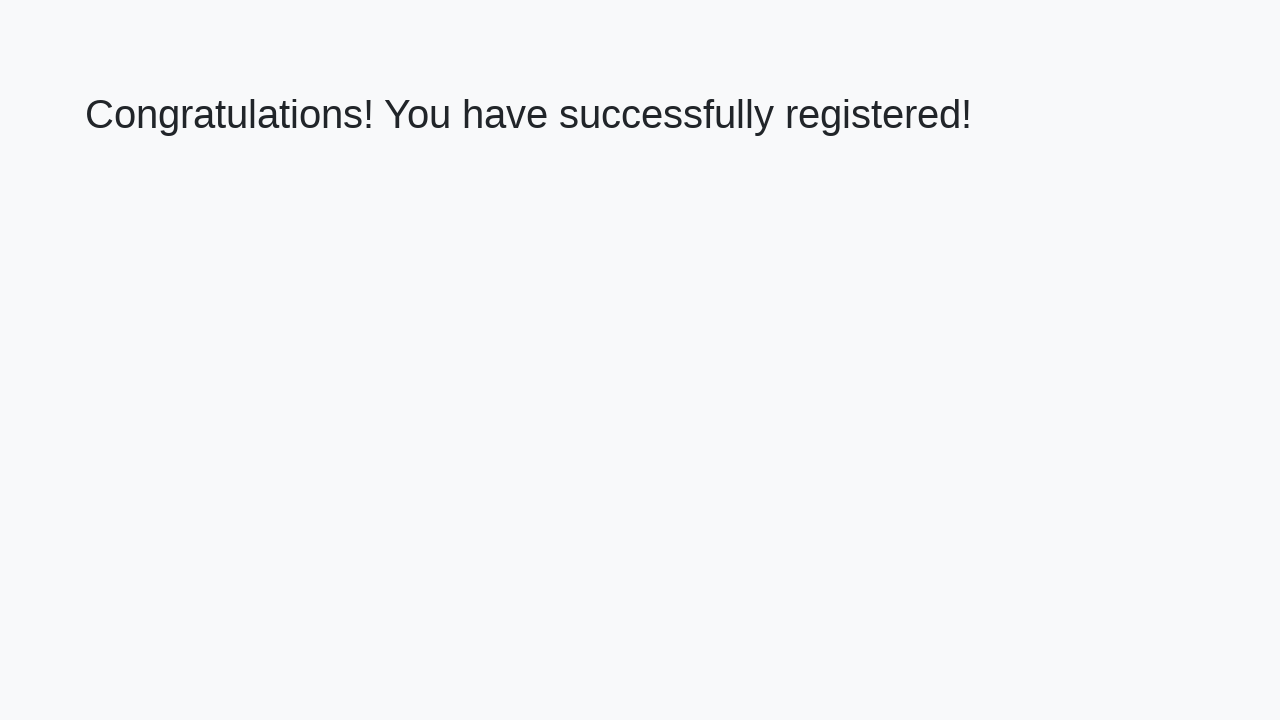

Retrieved success message text: 'Congratulations! You have successfully registered!'
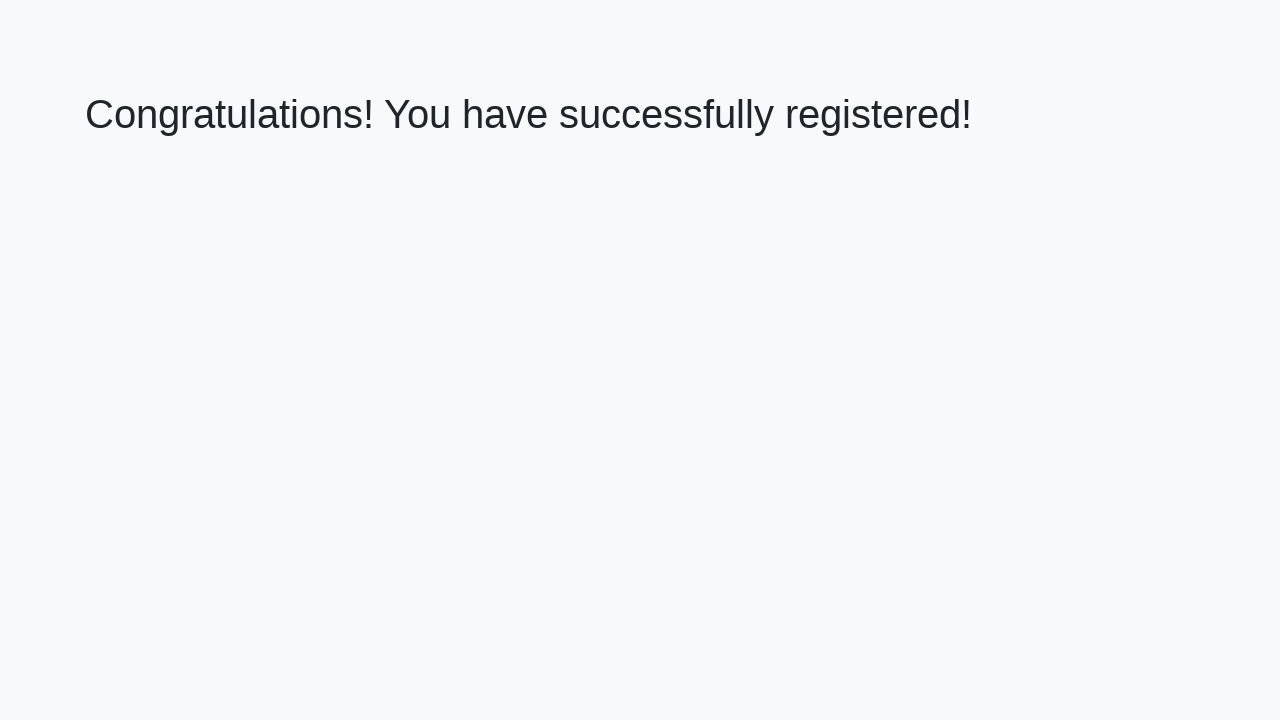

Assertion passed: Success message text matches expected value
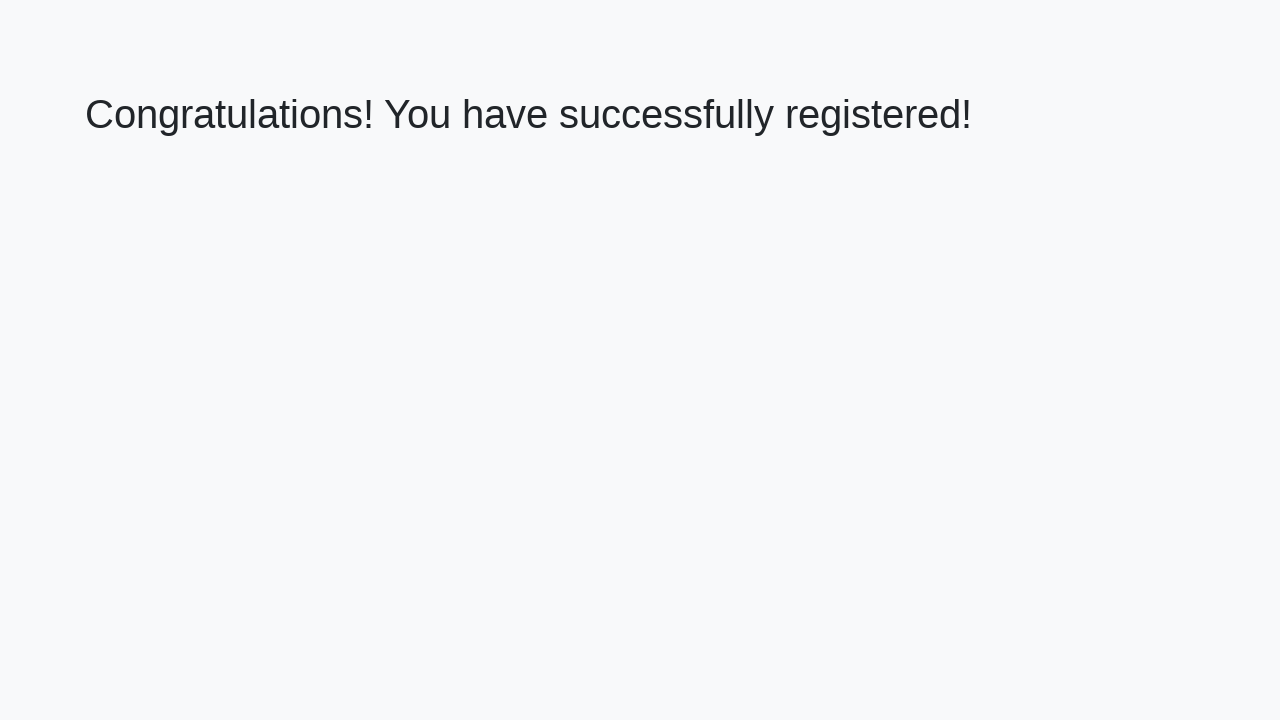

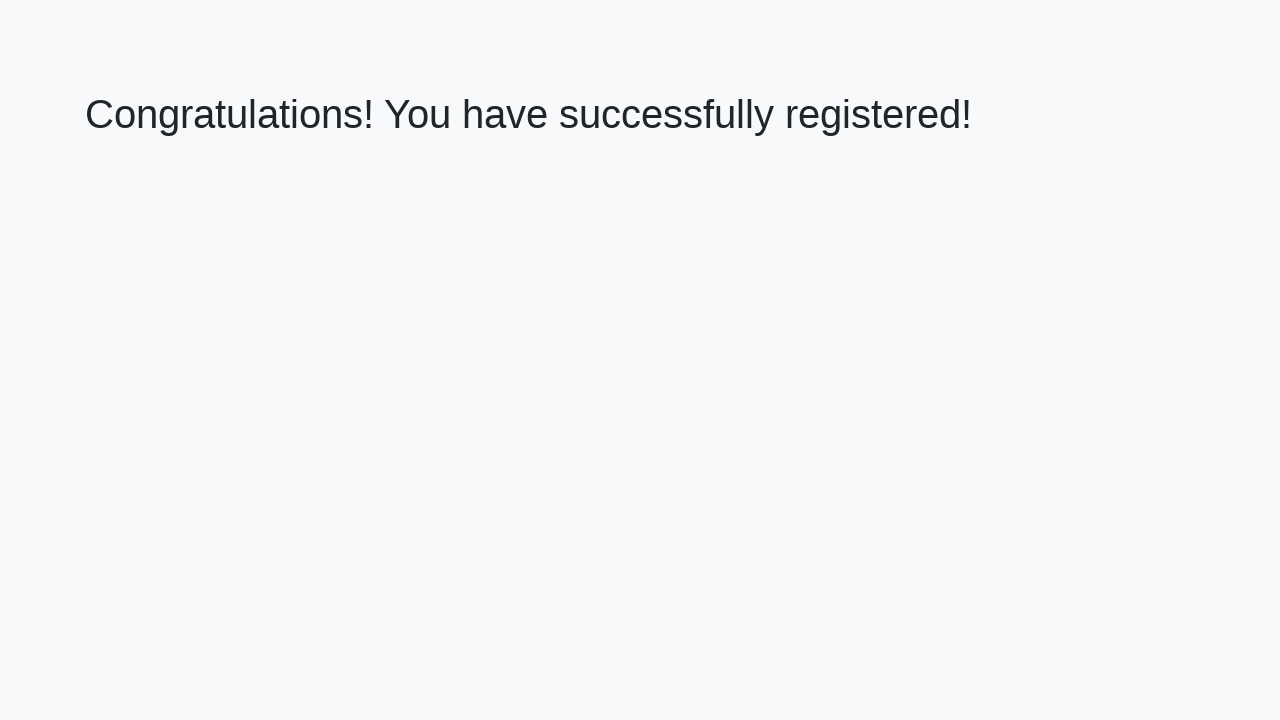